Solves a math captcha by calculating a value, filling the answer, selecting checkboxes and radio buttons, then submitting the form

Starting URL: http://suninjuly.github.io/math.html

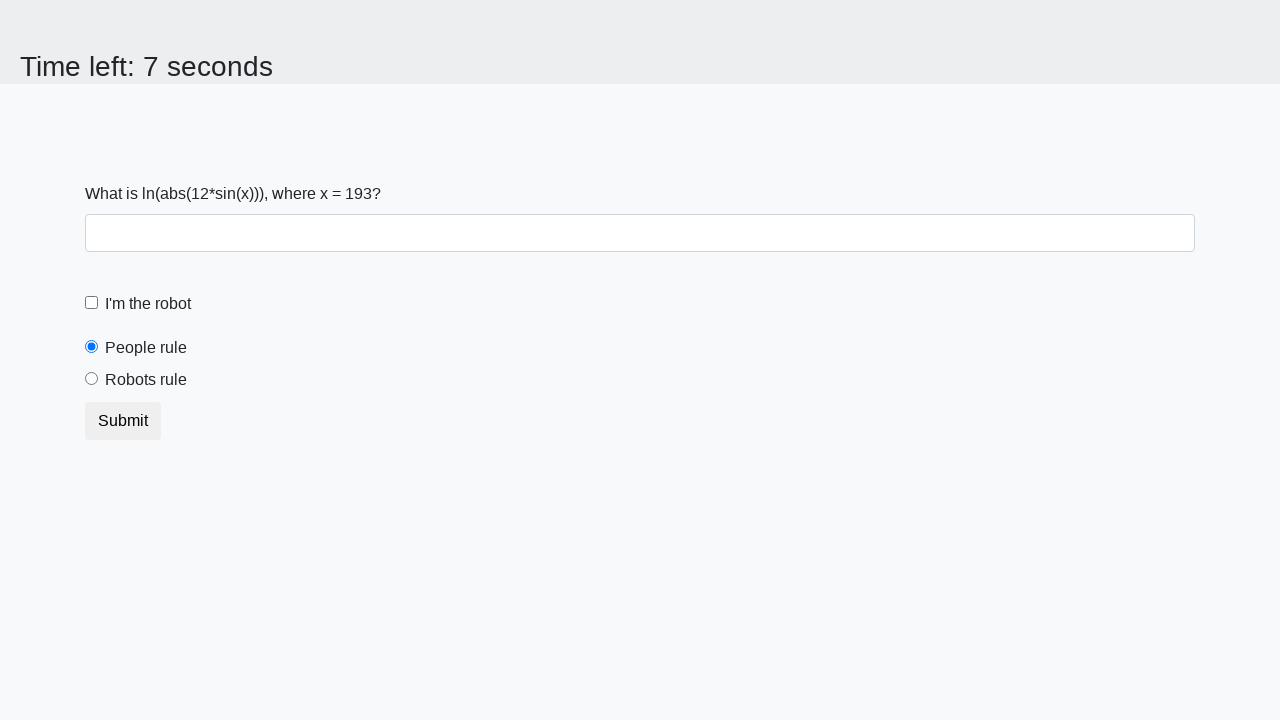

Retrieved the value from #input_value element
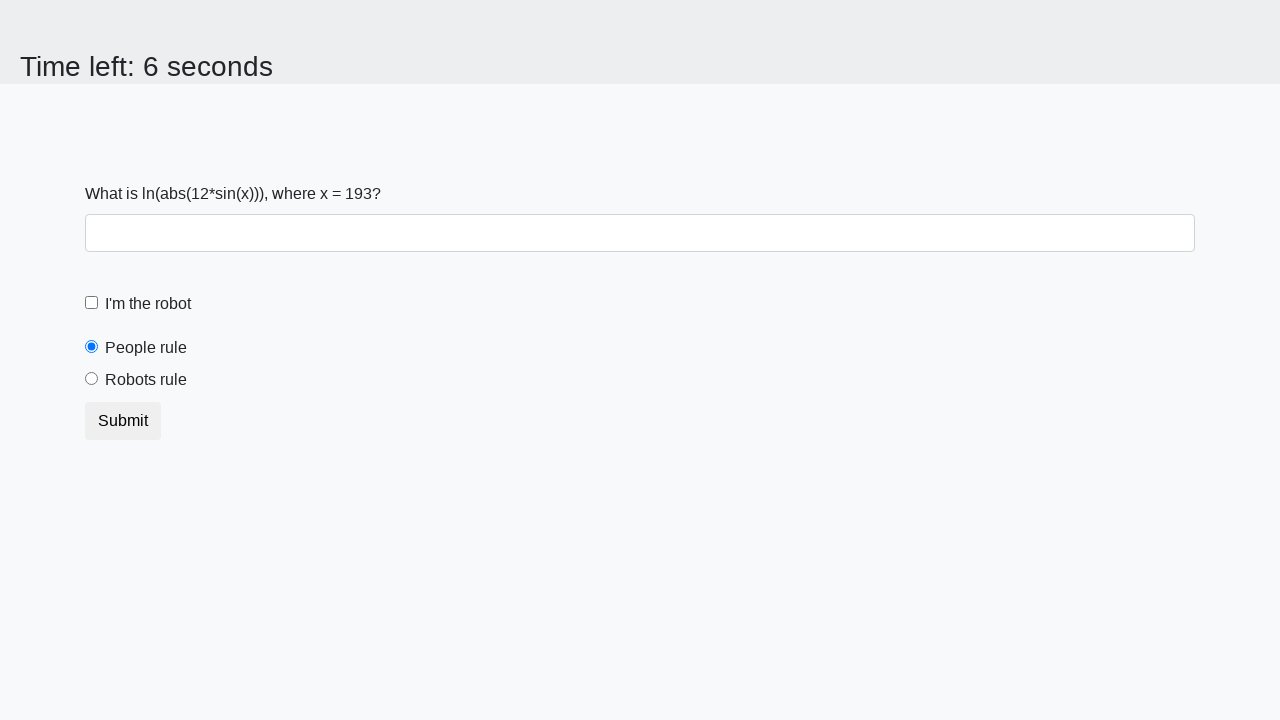

Calculated the math formula result: 2.4631277771192406
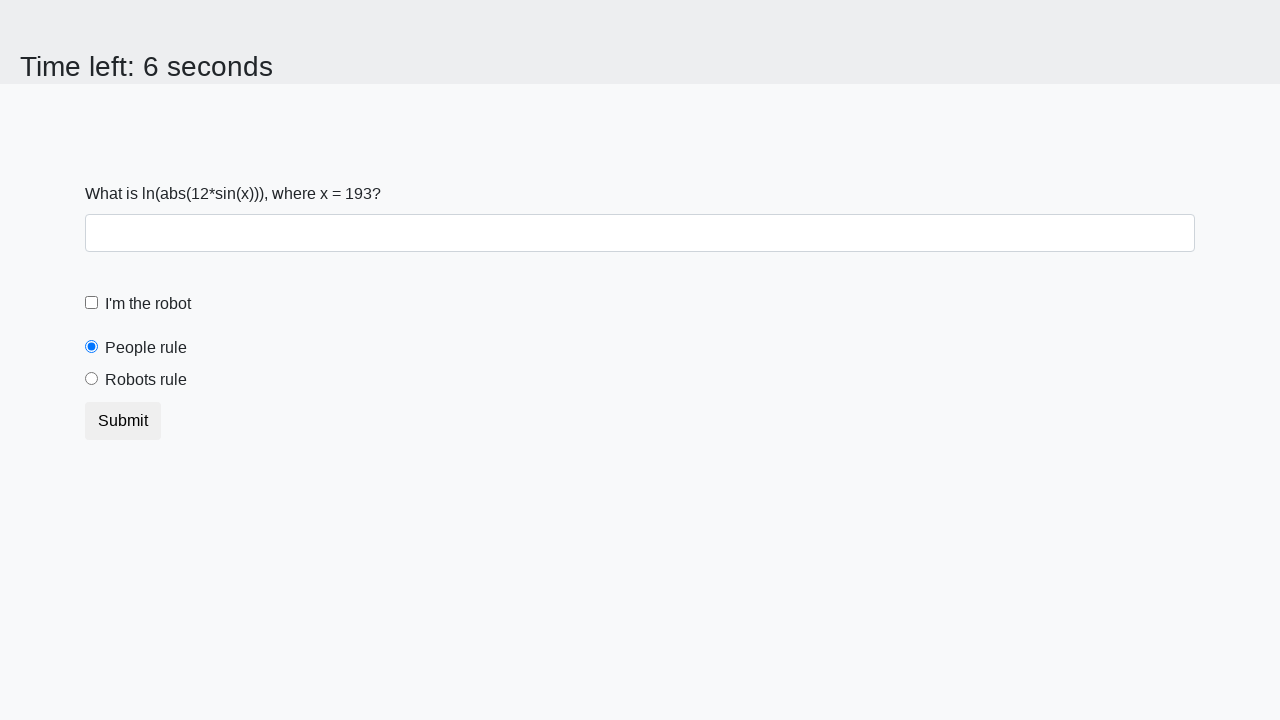

Filled #answer field with calculated value '2.4631277771192406' on #answer
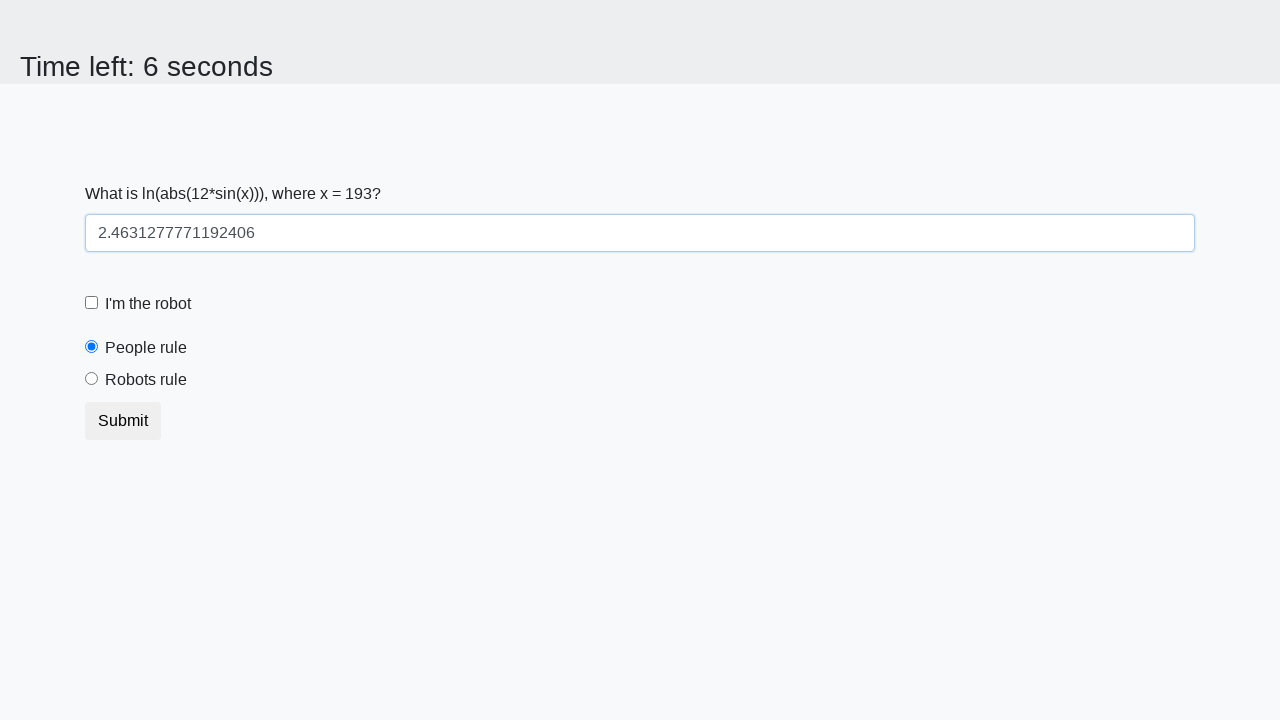

Clicked the robot checkbox (#robotCheckbox) at (92, 303) on #robotCheckbox
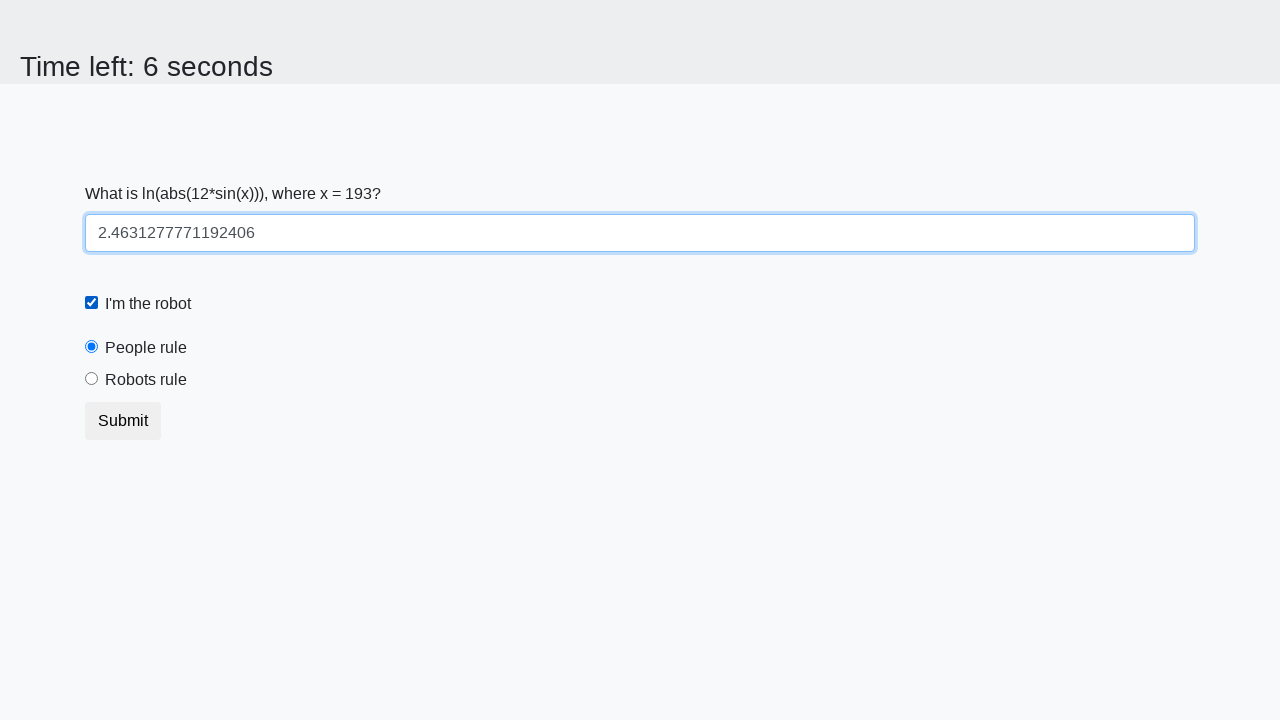

Clicked the robots rule radio button (#robotsRule) at (92, 379) on #robotsRule
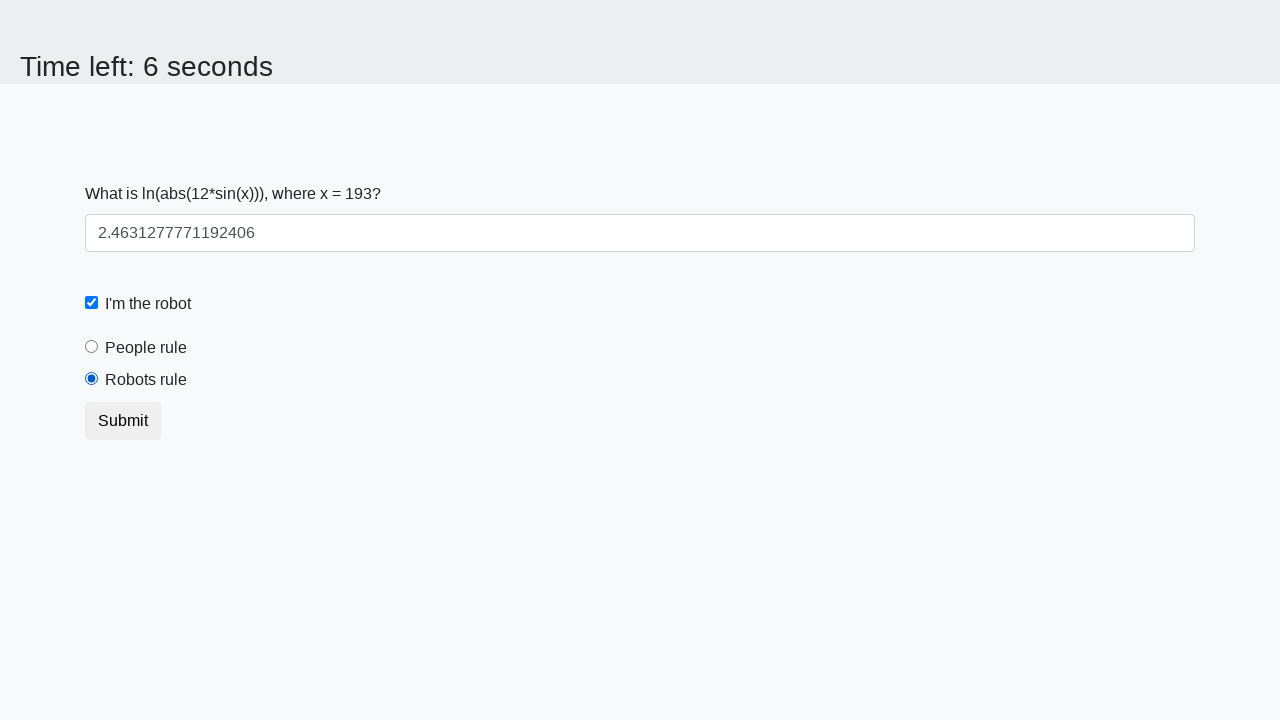

Clicked the submit button (.btn-default) at (123, 421) on .btn-default
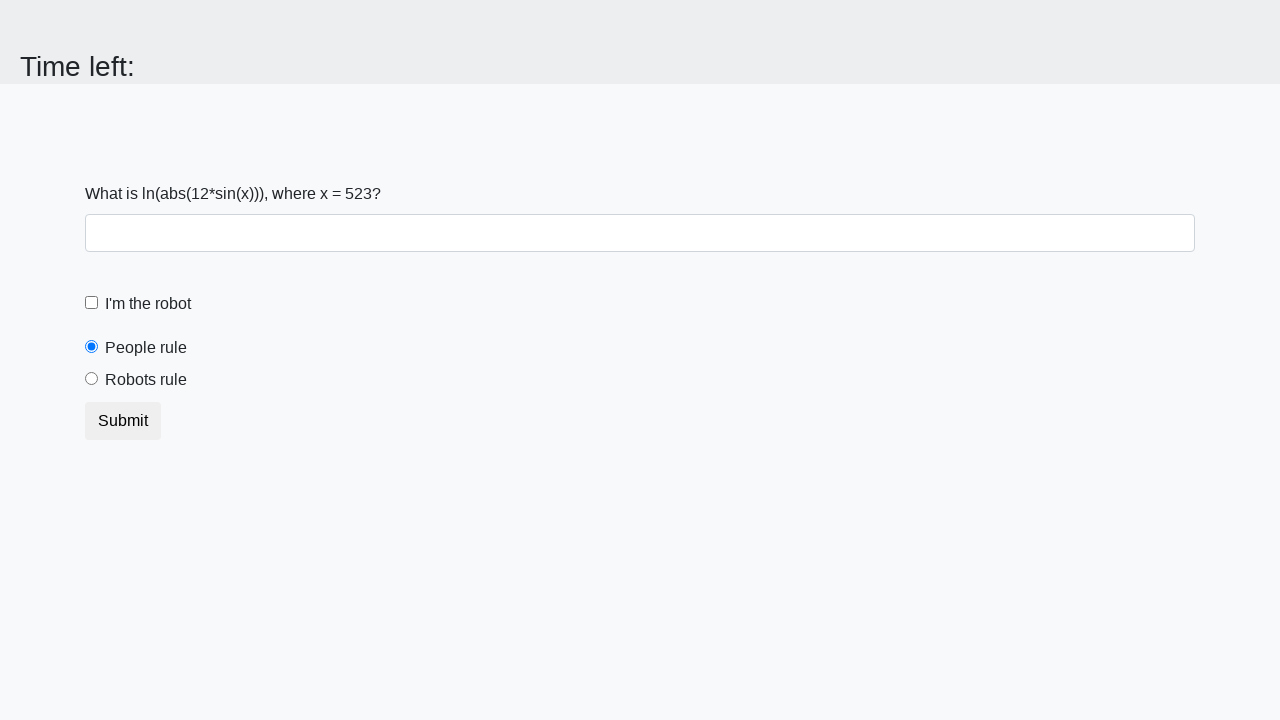

Waited 1000ms for alert to appear
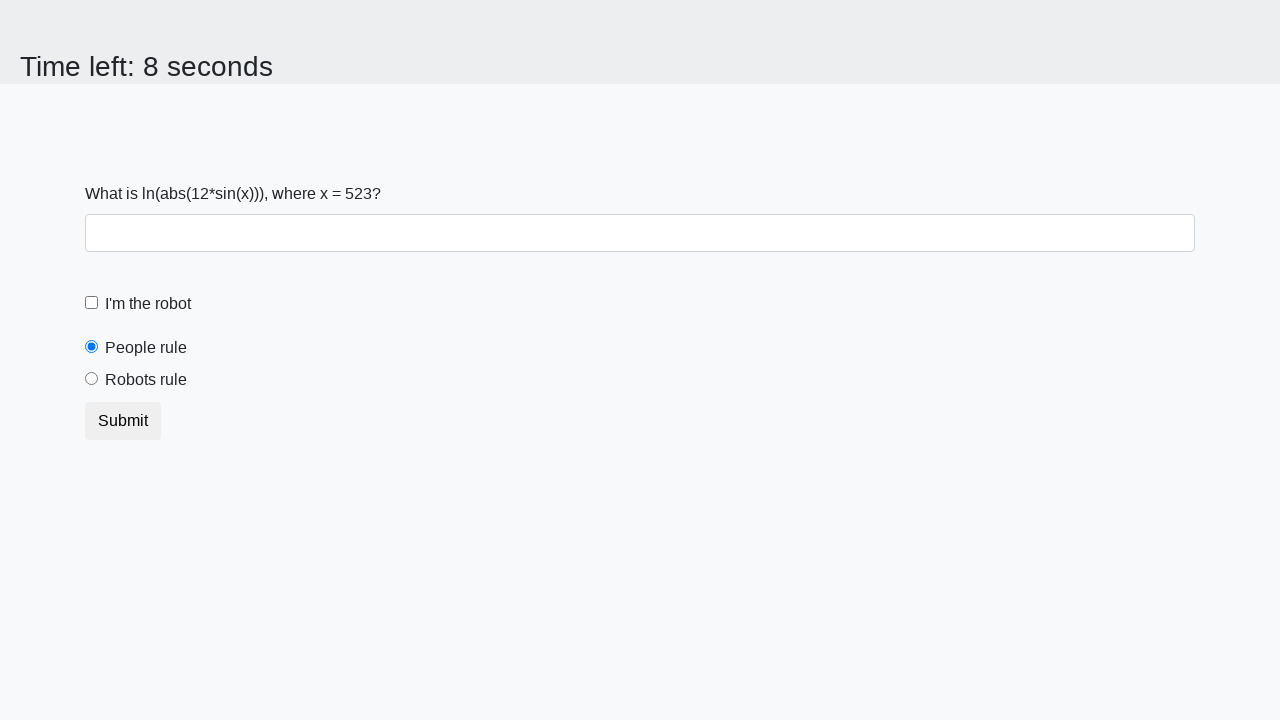

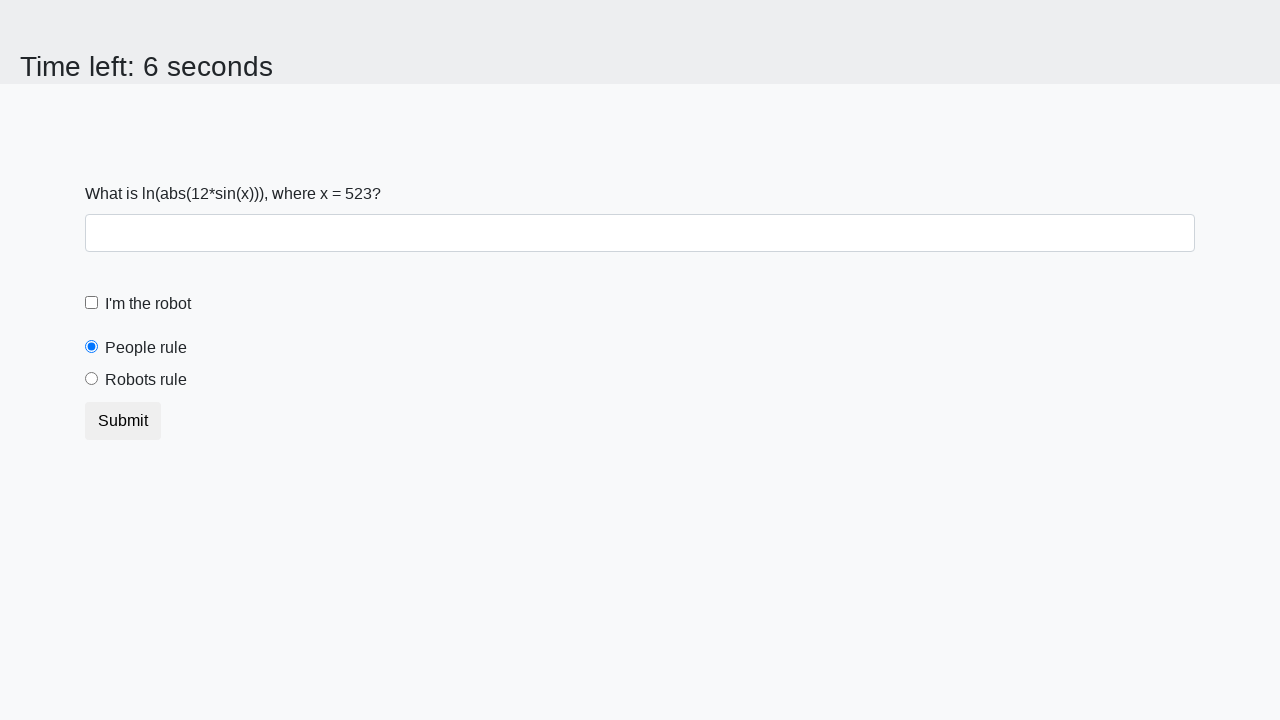